Tests radio button functionality by selecting radio button 2, verifying its state, then selecting radio button 3 and verifying the selection changed

Starting URL: https://rahulshettyacademy.com/AutomationPractice/

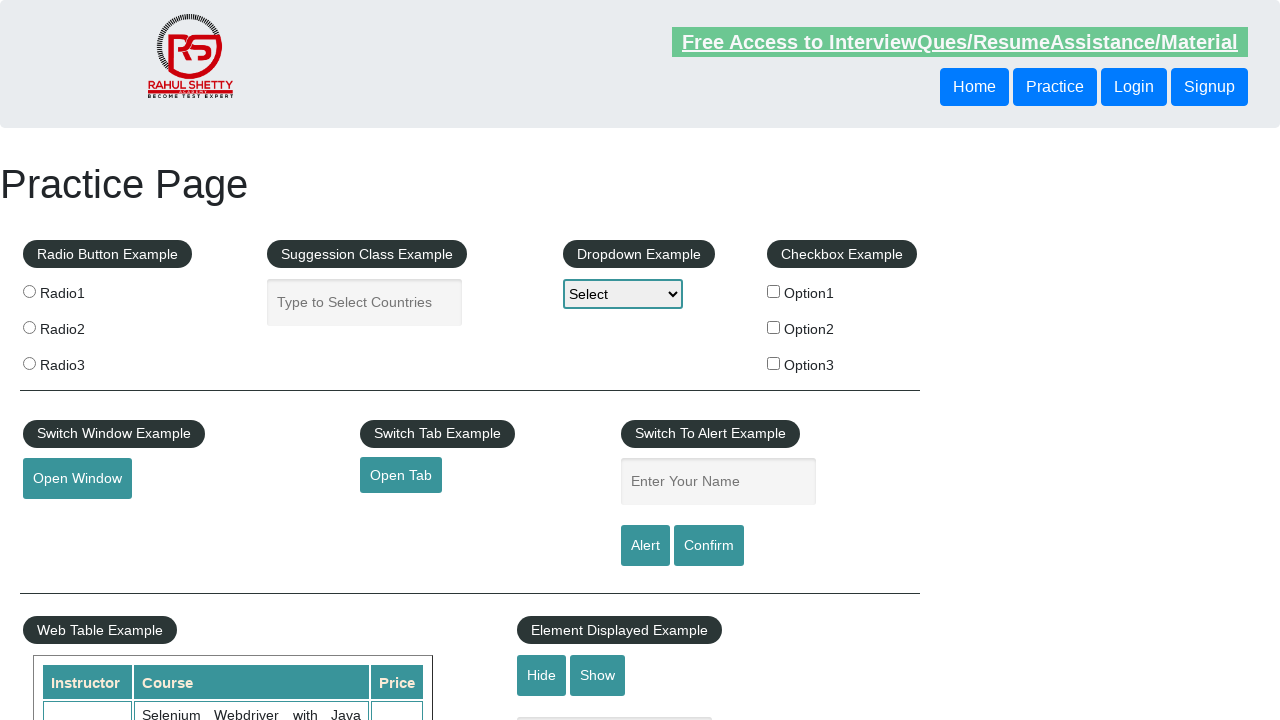

Waited for radio buttons to be visible
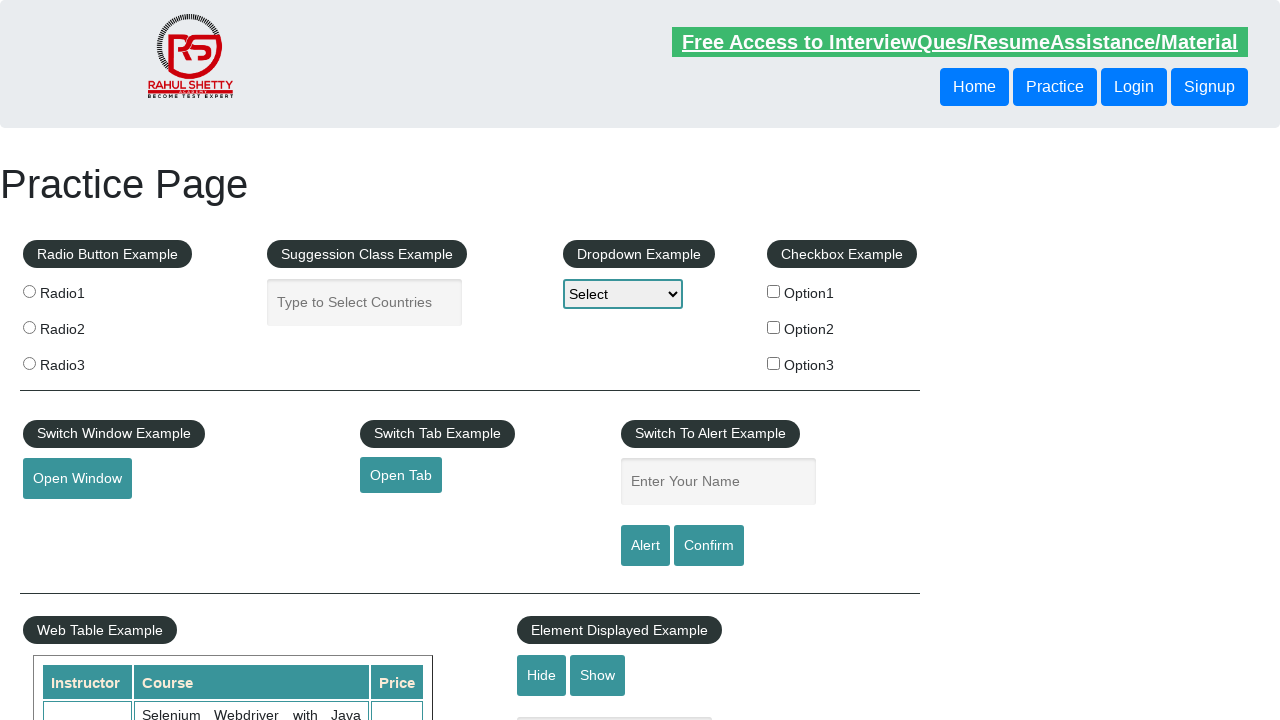

Clicked radio button 2 at (29, 327) on input[value='radio2']
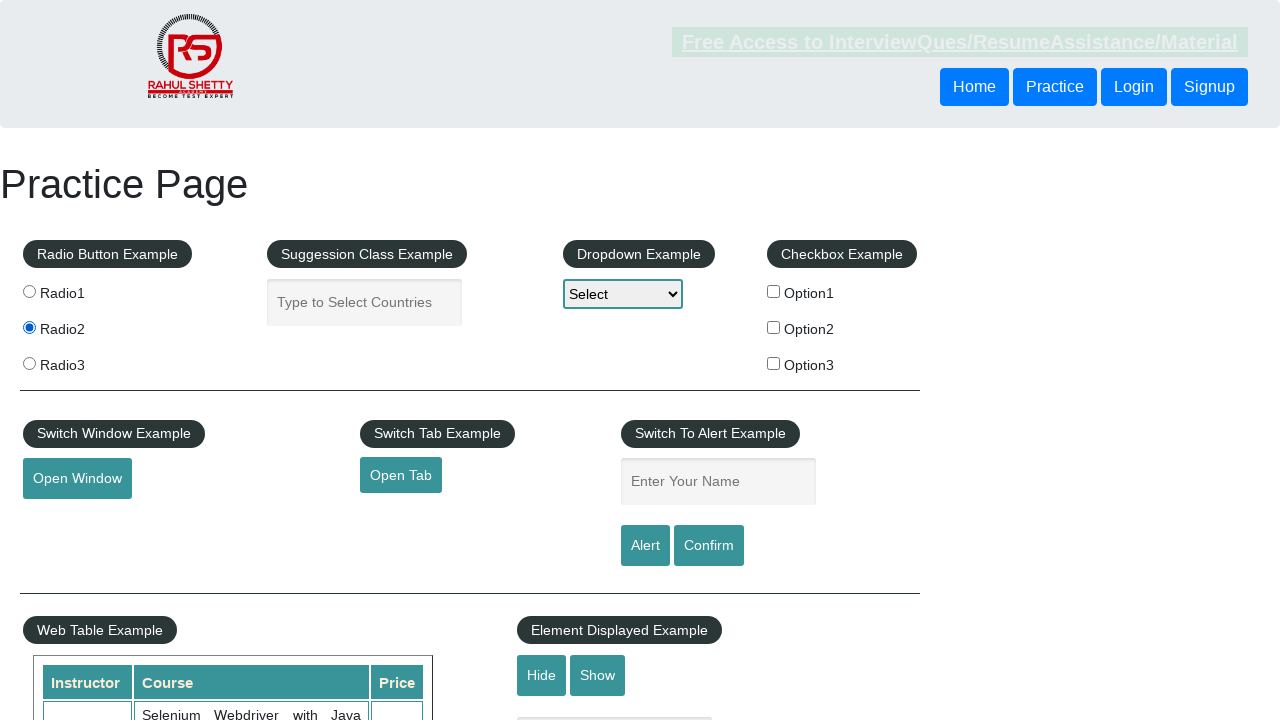

Verified radio button 2 is selected
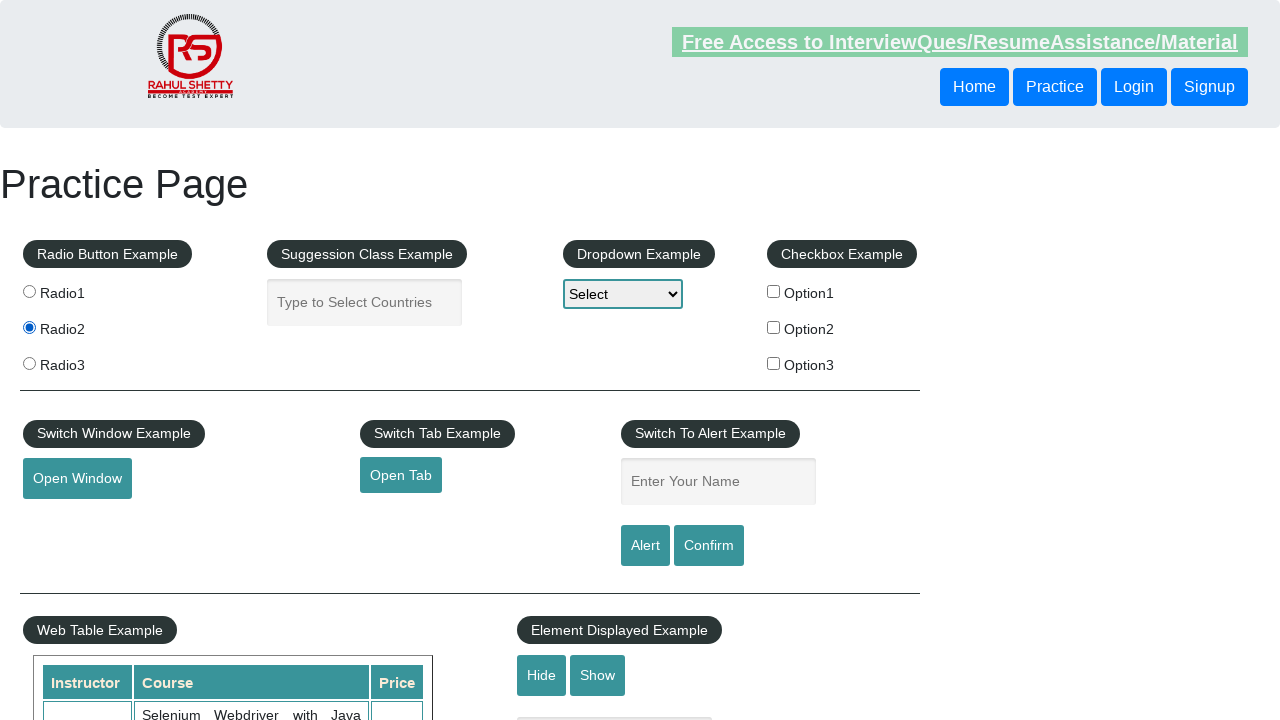

Clicked radio button 3 at (29, 363) on input[value='radio3']
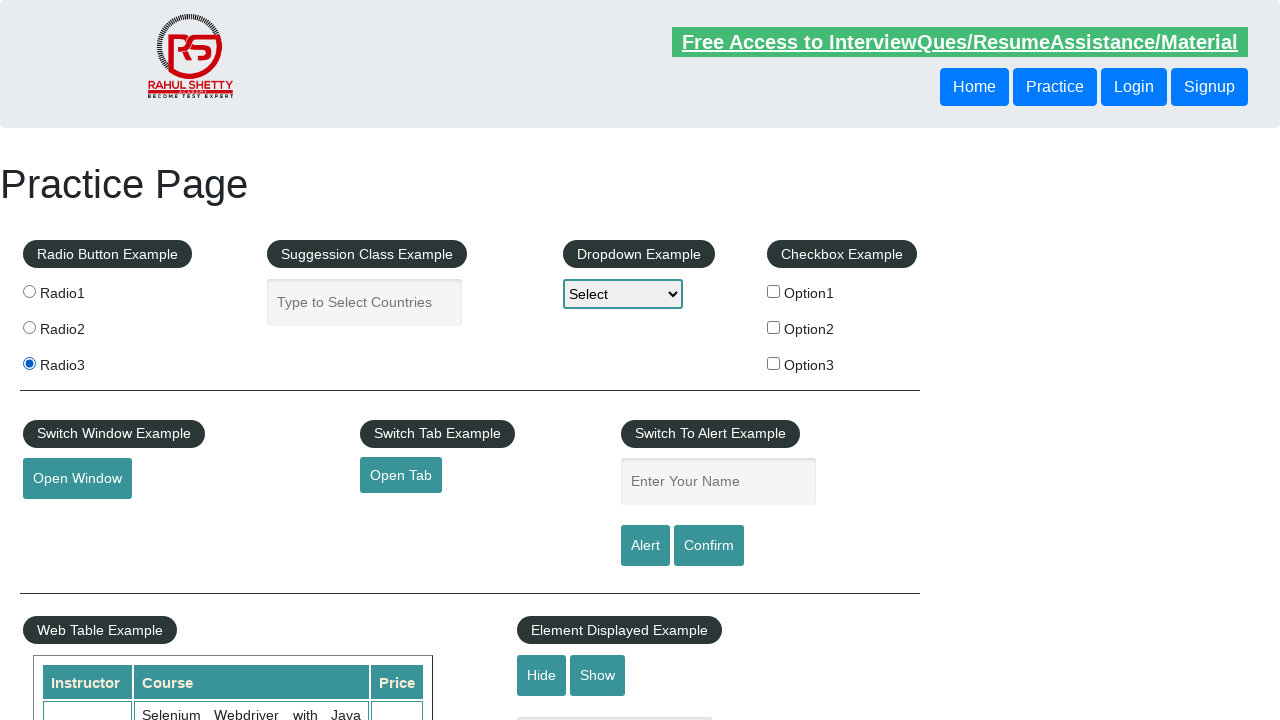

Verified radio button 3 is now selected
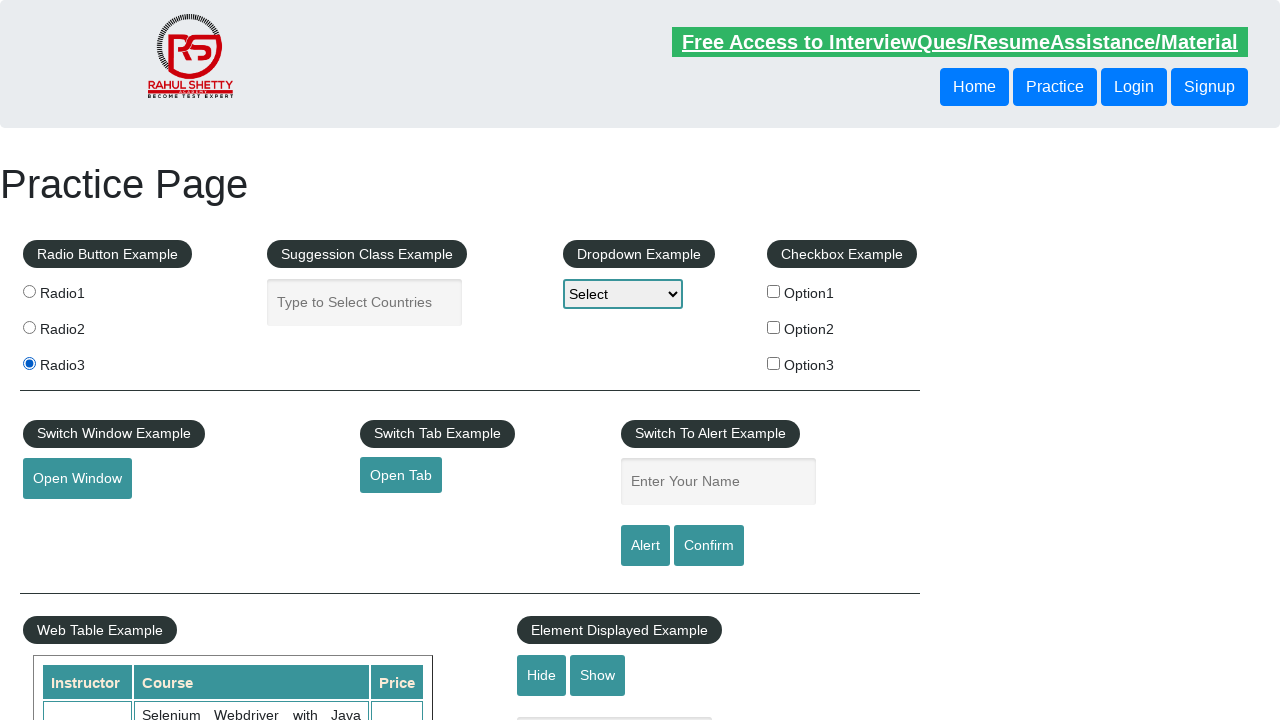

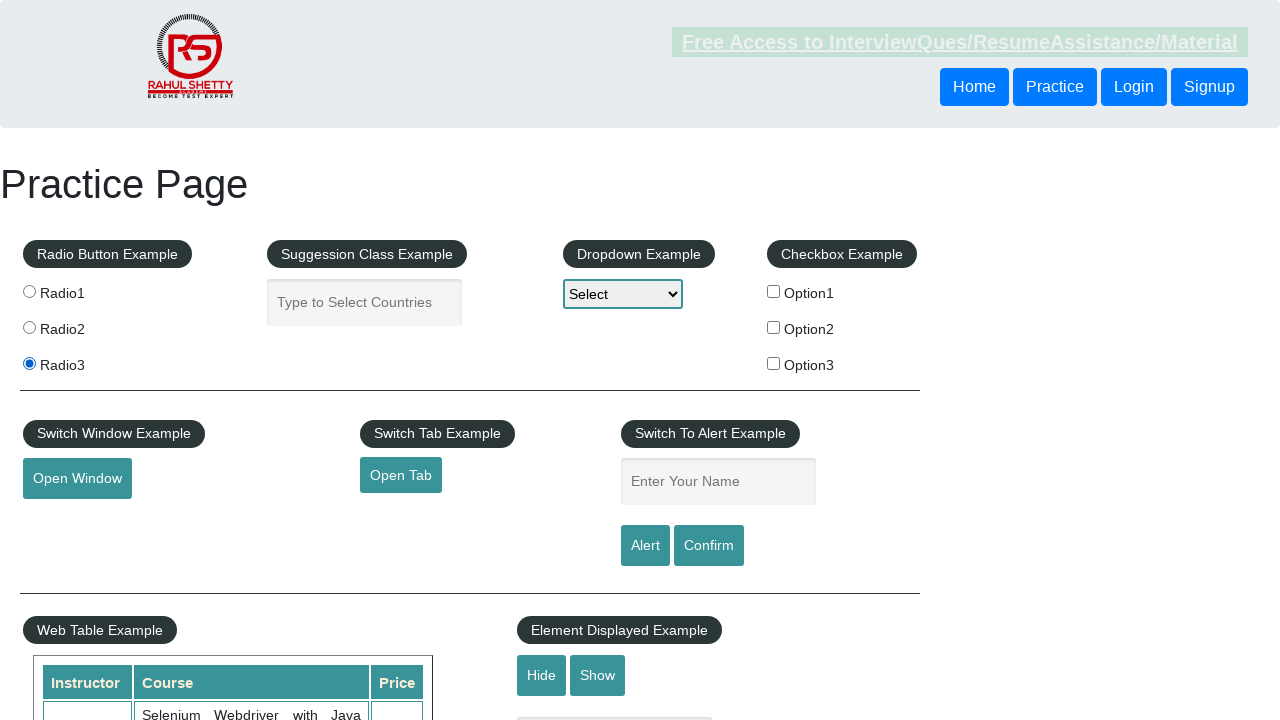